Tests the textarea input by entering text and submitting the form, then verifying the success message

Starting URL: https://www.selenium.dev/selenium/web/web-form.html

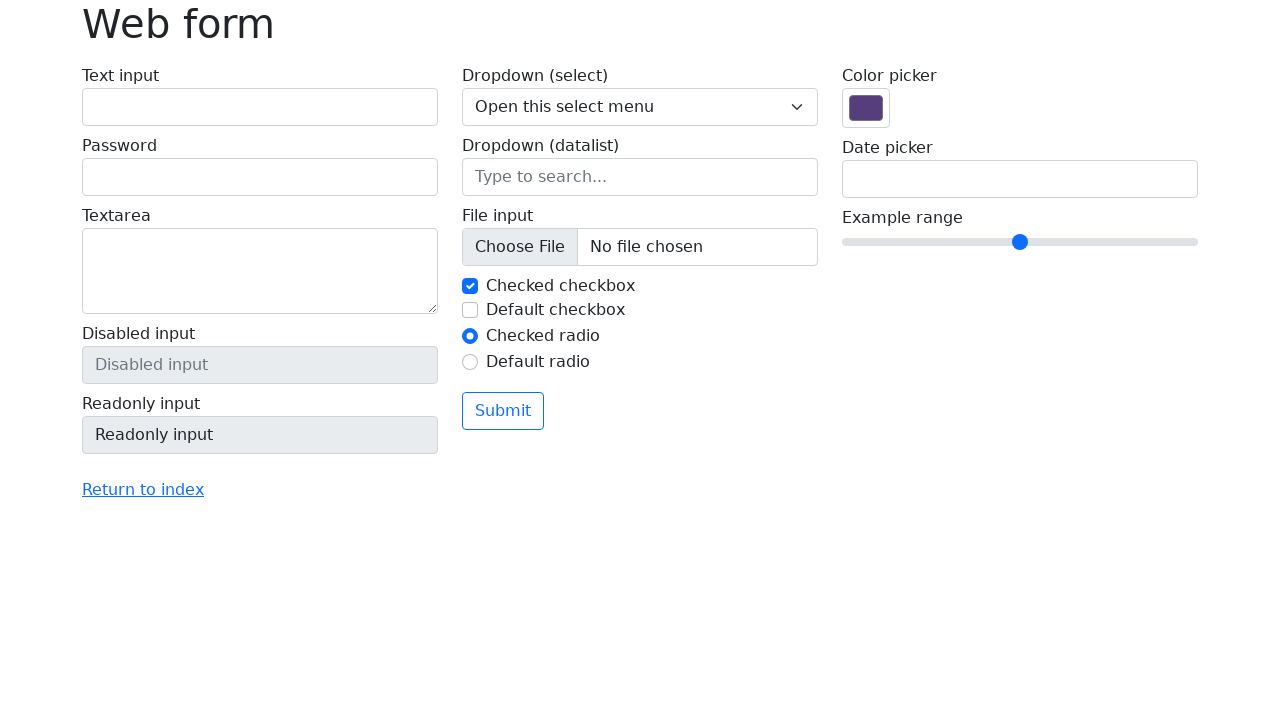

Filled textarea field with 'Maven' on textarea[name='my-textarea']
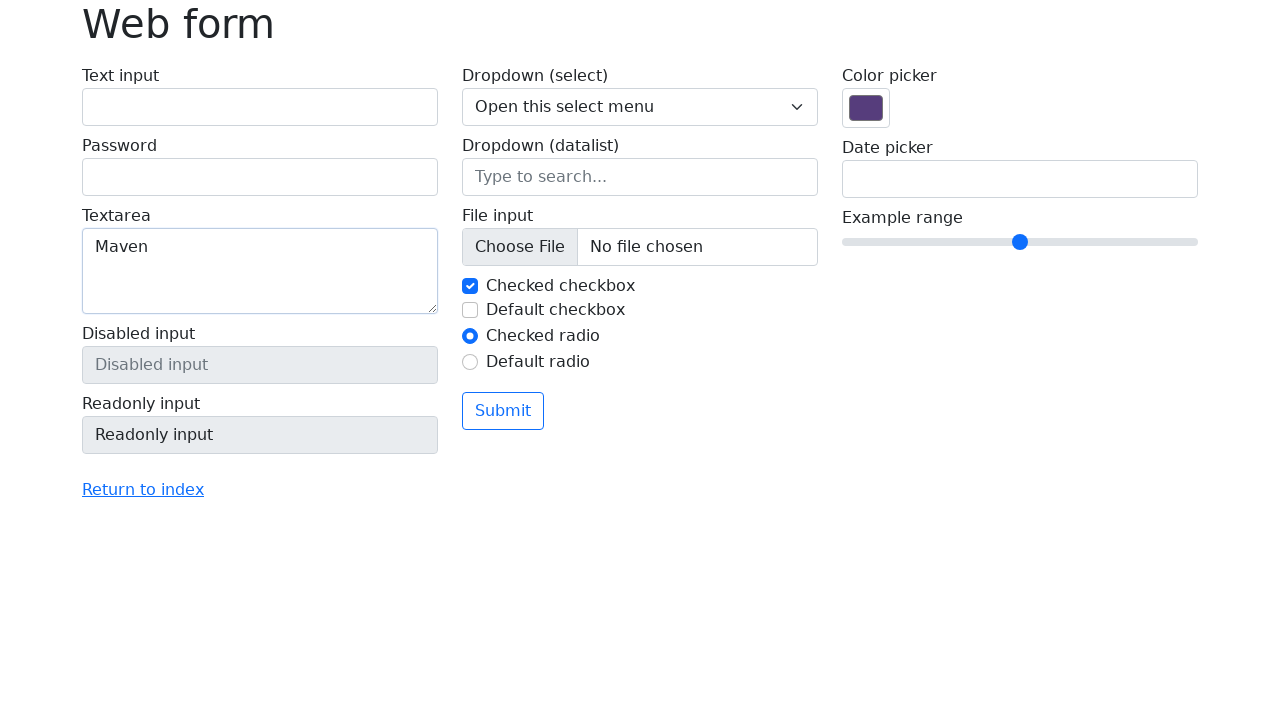

Clicked submit button at (503, 411) on button
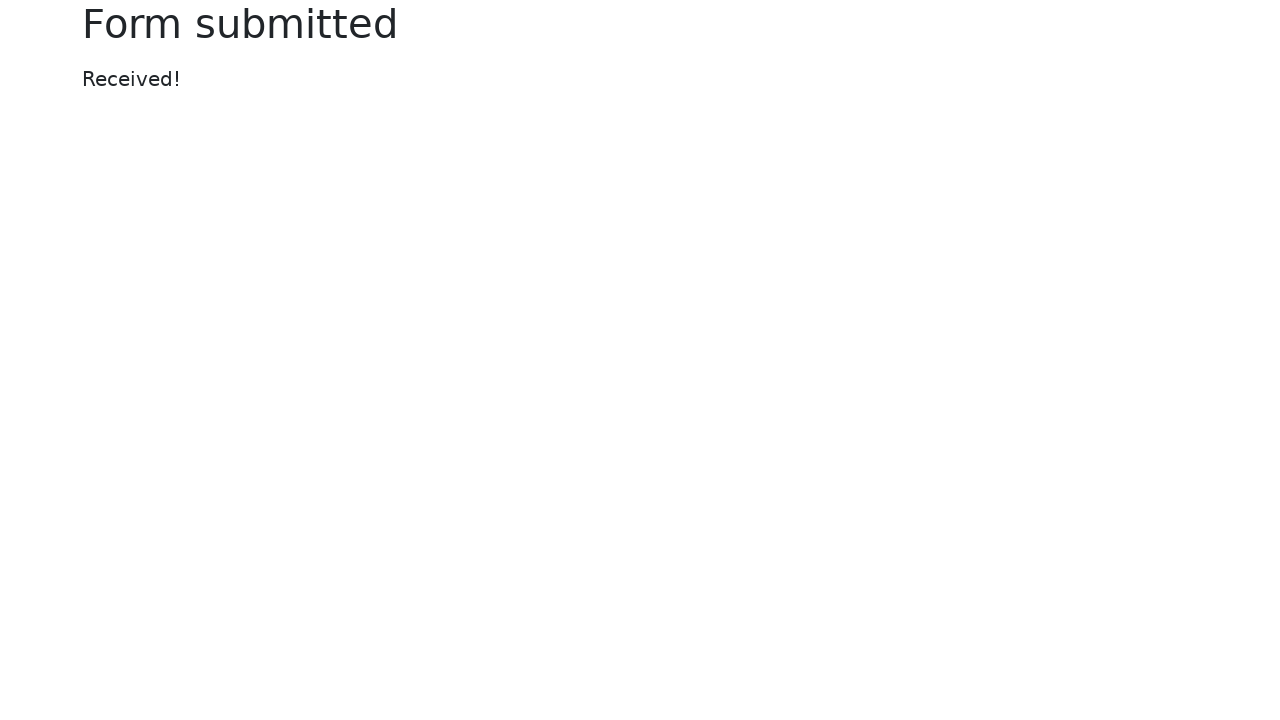

Verified success message displays 'Received!'
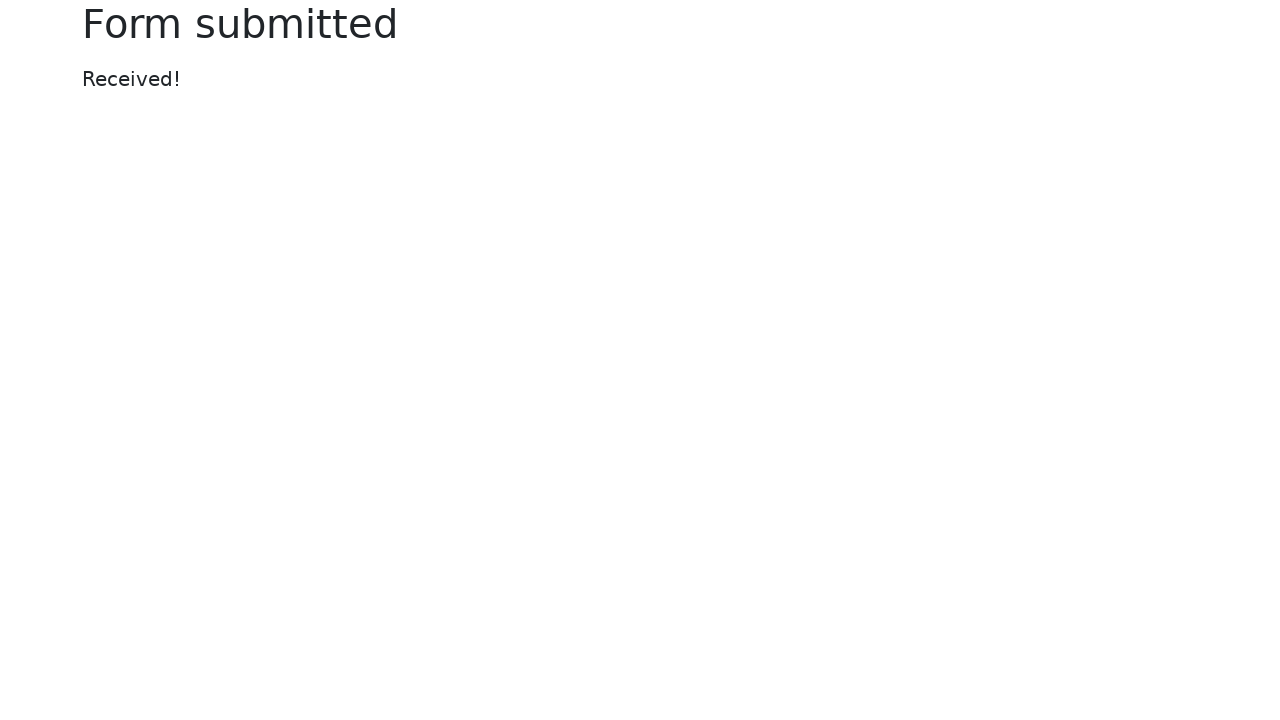

Navigated back to previous page
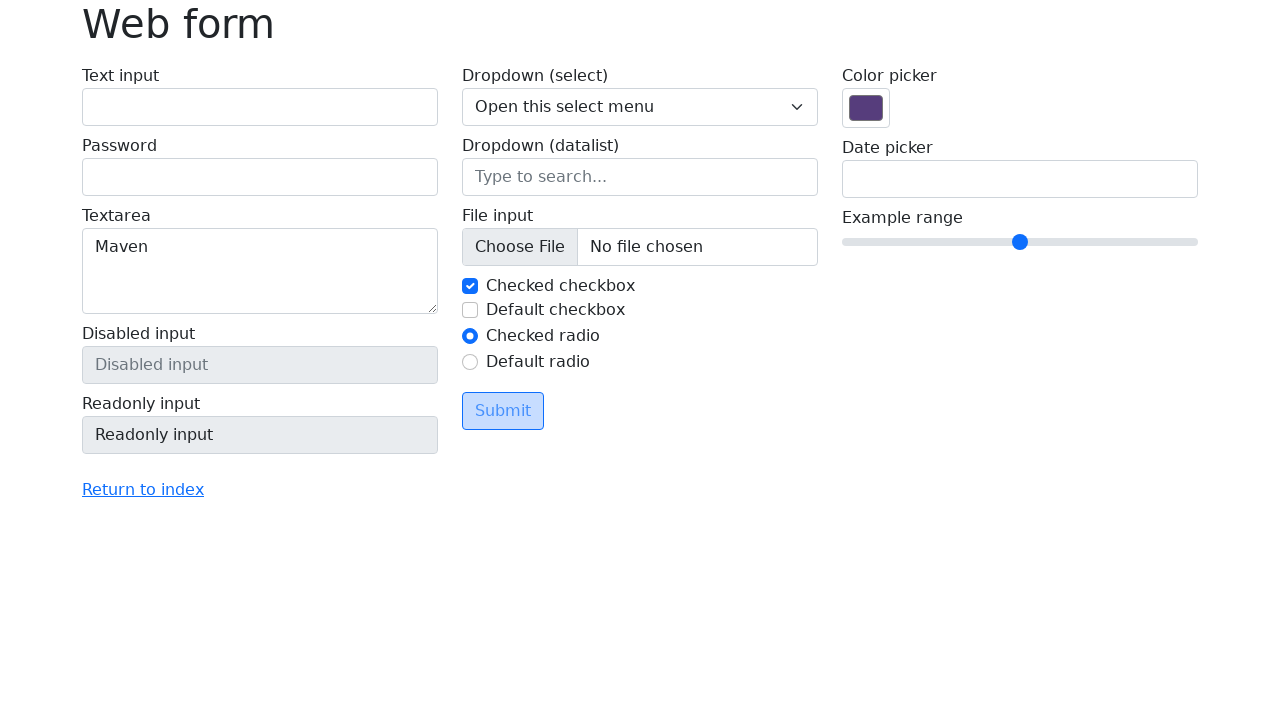

Reloaded current page
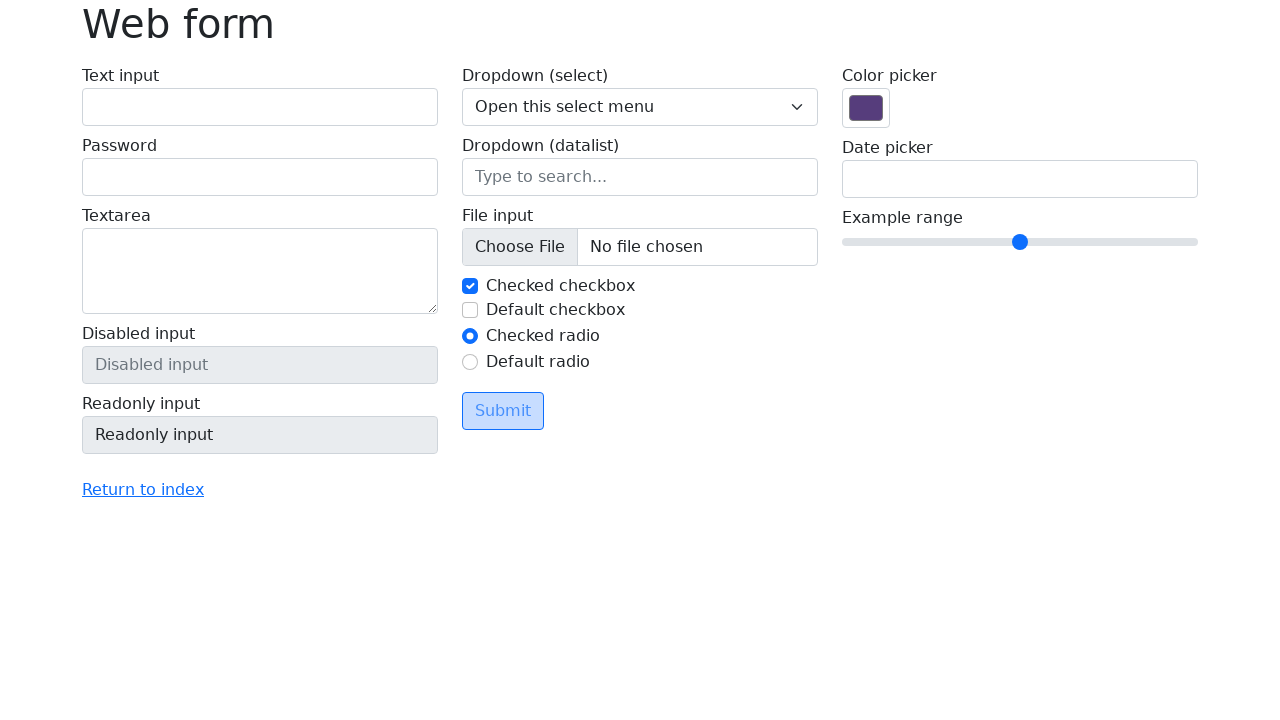

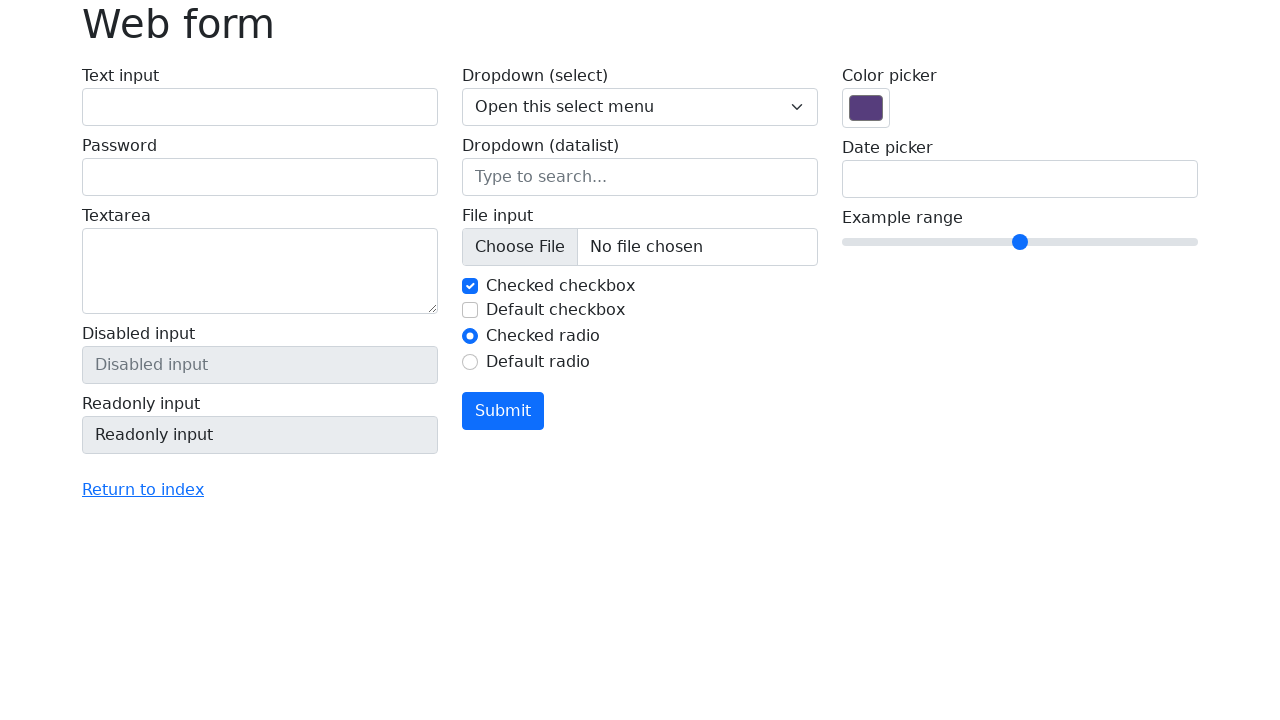